Navigates to WiseQuarter.com and verifies the page loads by checking the title

Starting URL: https://www.wisequarter.com

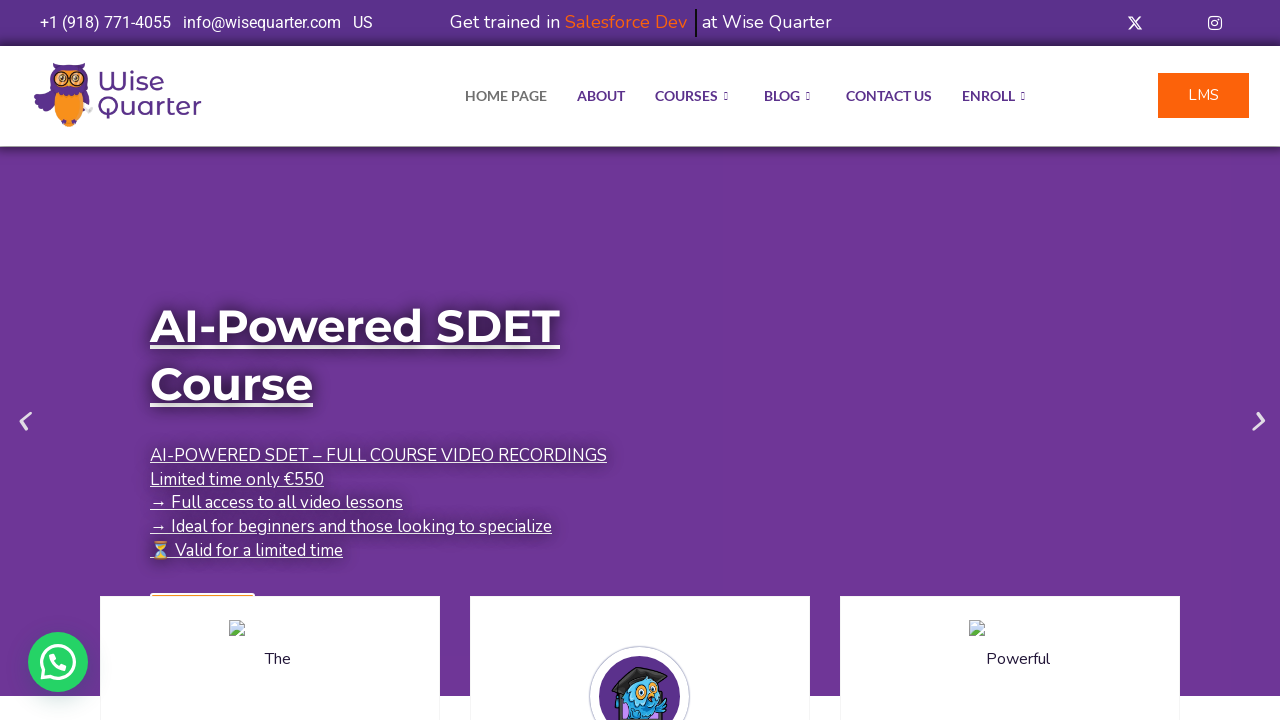

Retrieved page title
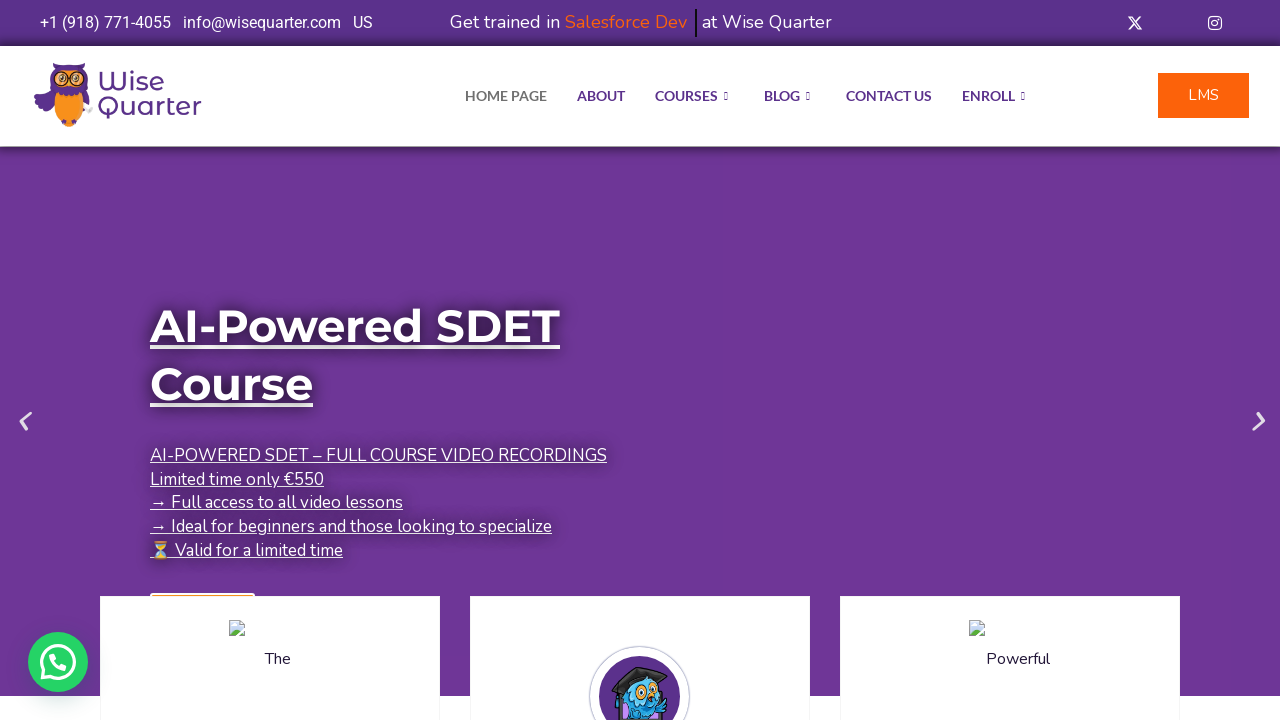

Printed page title to console
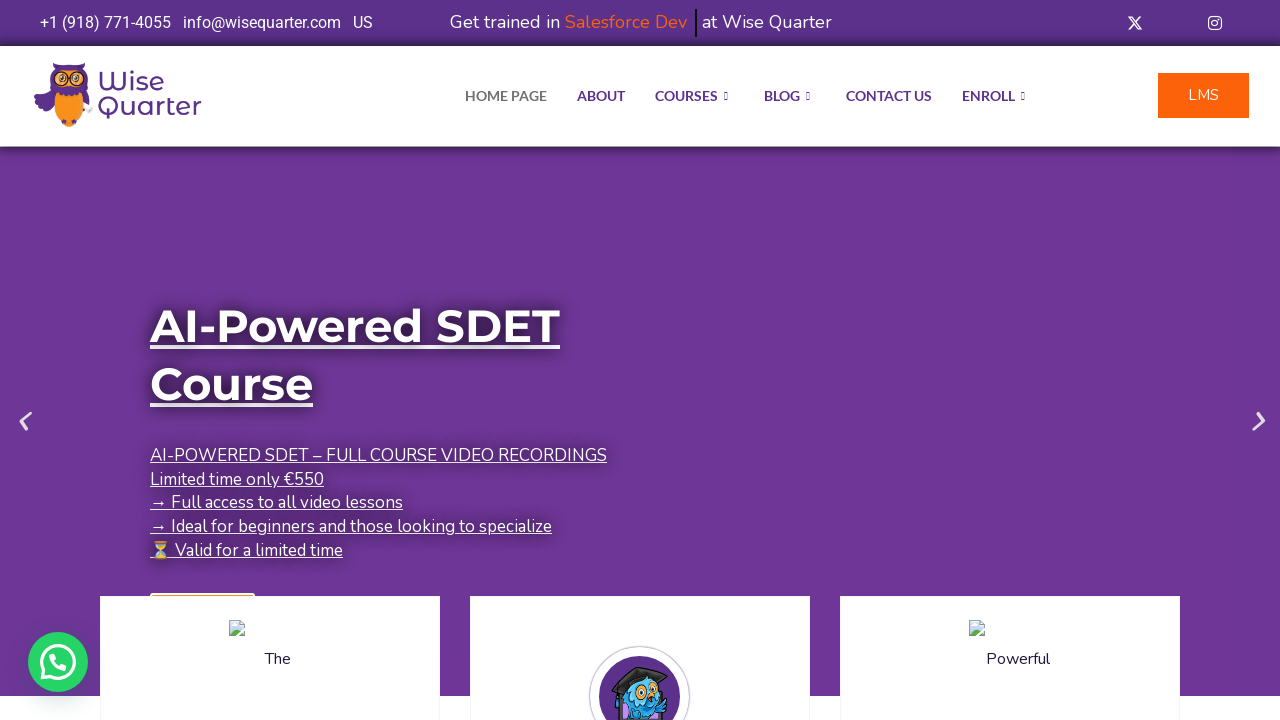

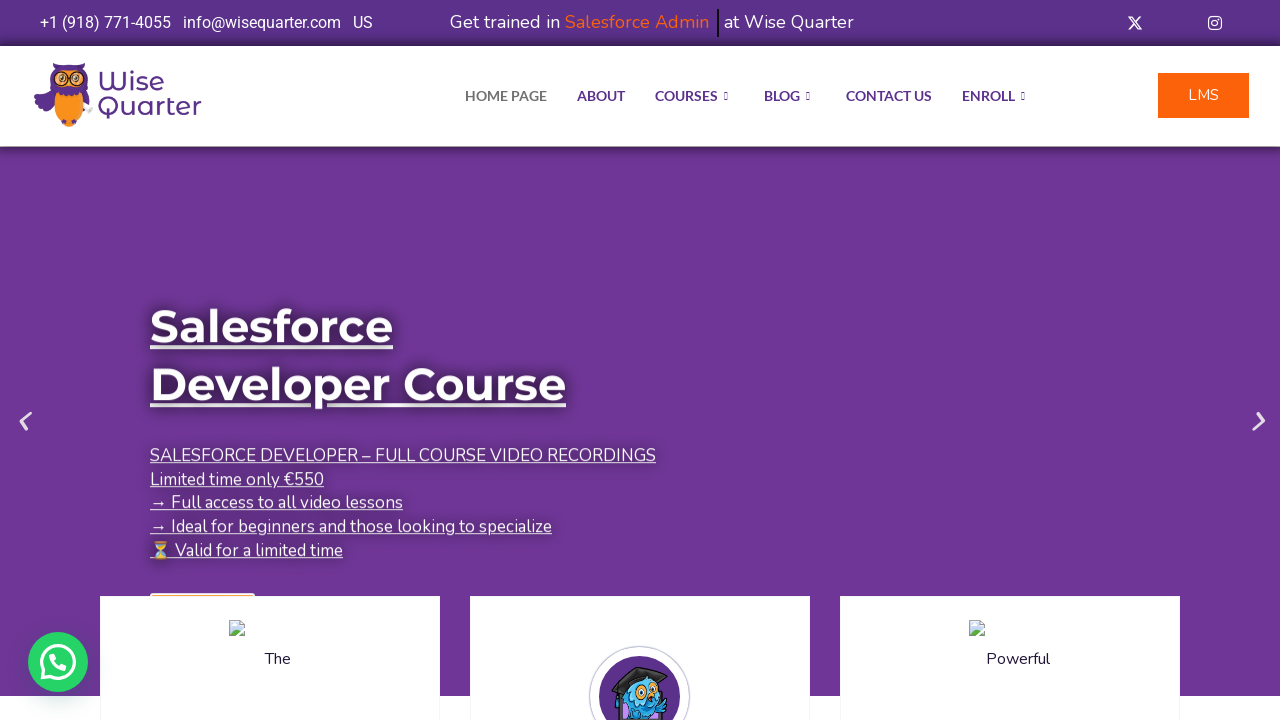